Tests clicking a button with a dynamic ID on UI Test Automation Playground by locating it via its text content

Starting URL: http://uitestingplayground.com/dynamicid

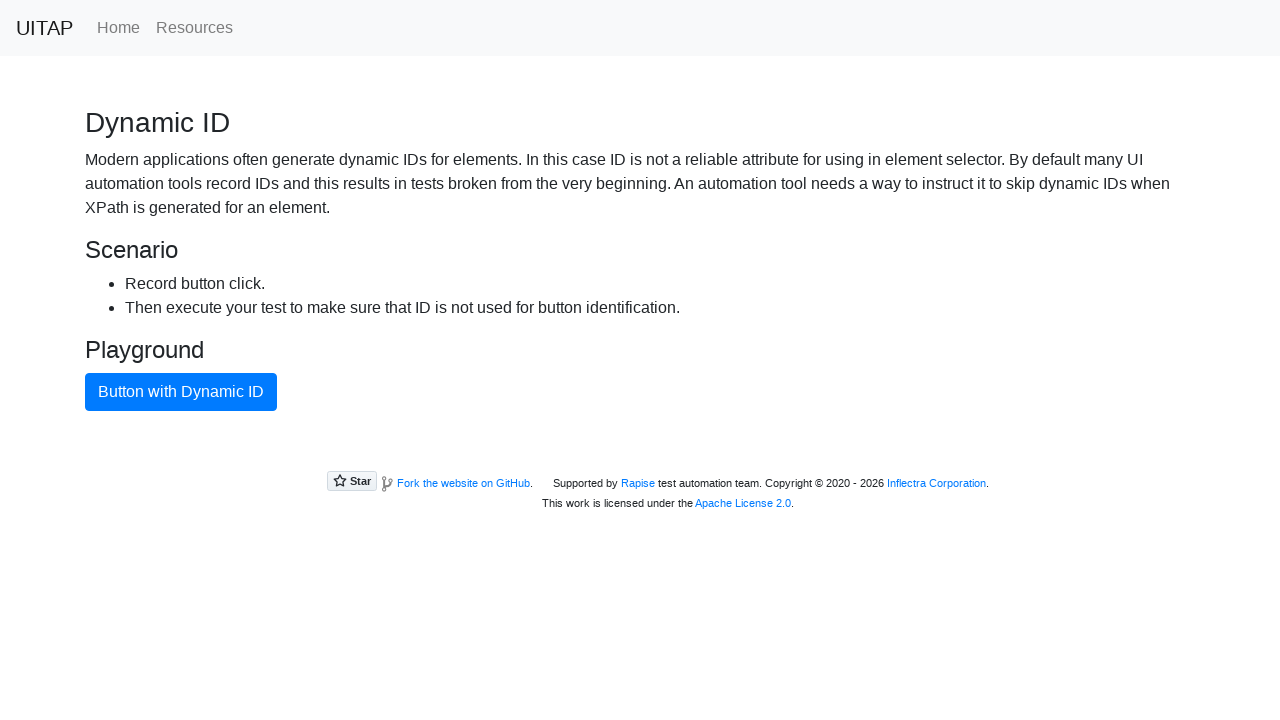

Navigated to UI Test Automation Playground dynamic ID page
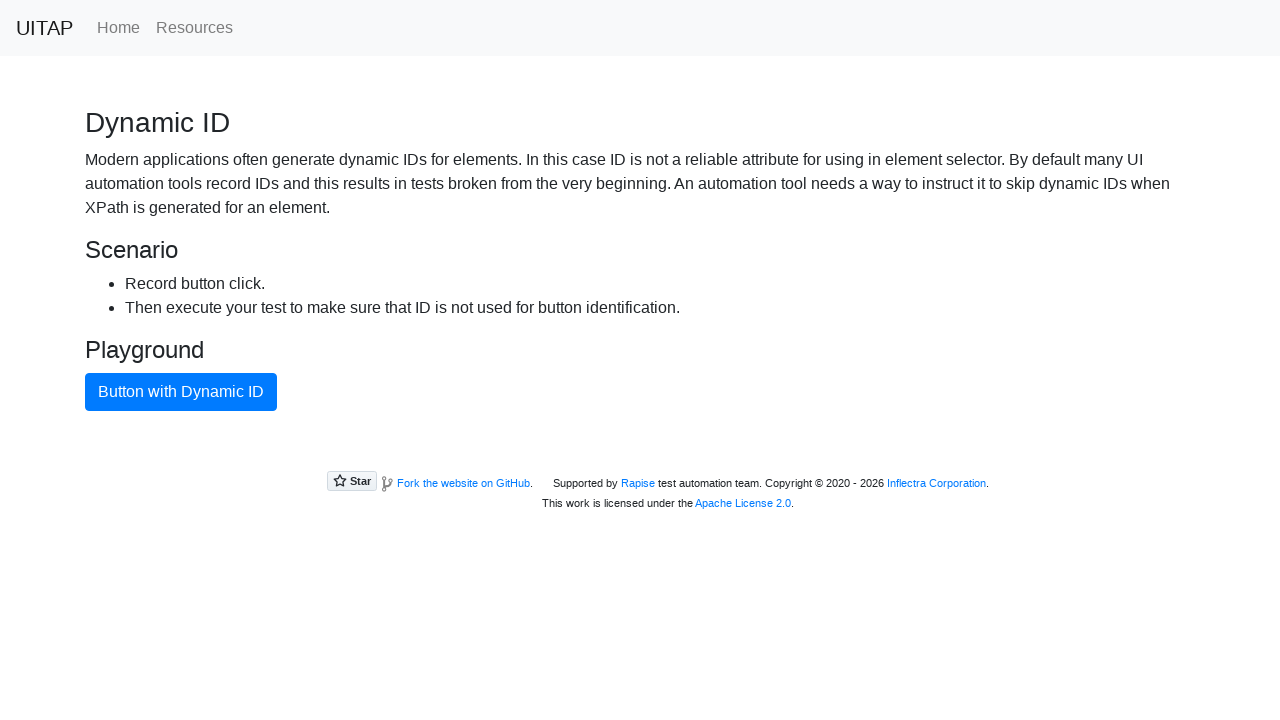

Clicked button with dynamic ID using text content locator at (181, 392) on xpath=//button[text()='Button with Dynamic ID']
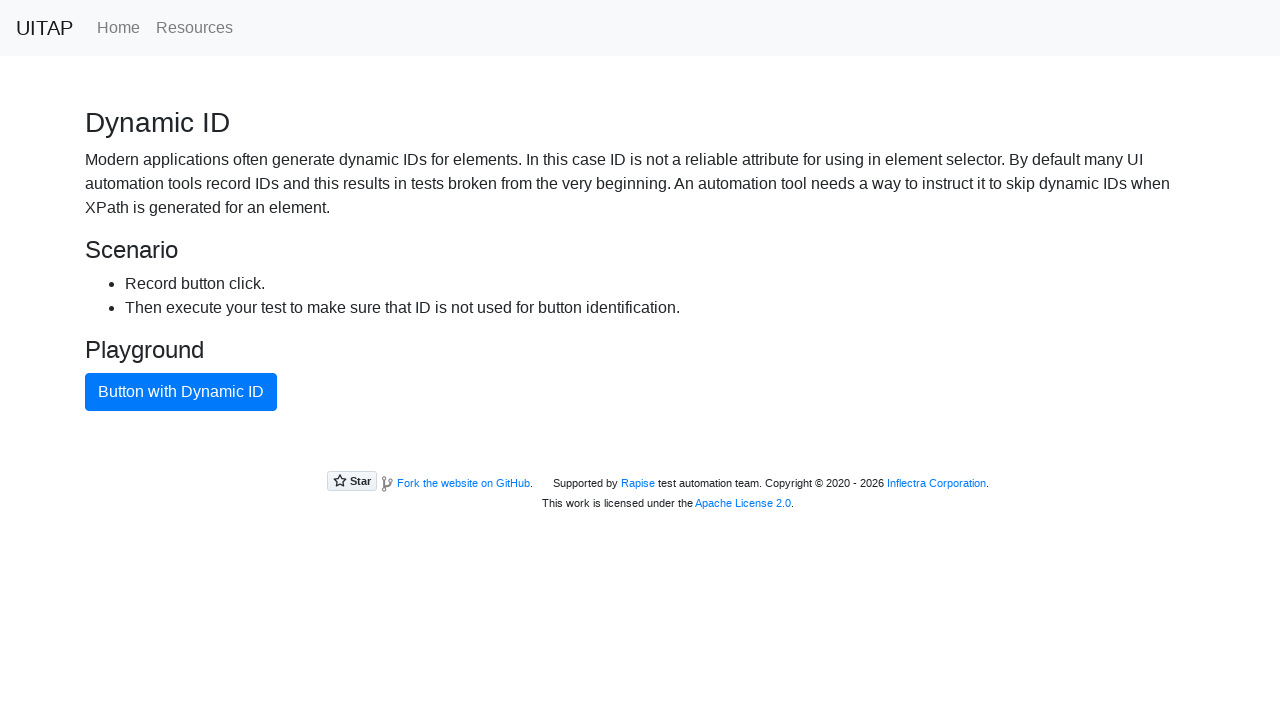

Waited 1 second to observe the result
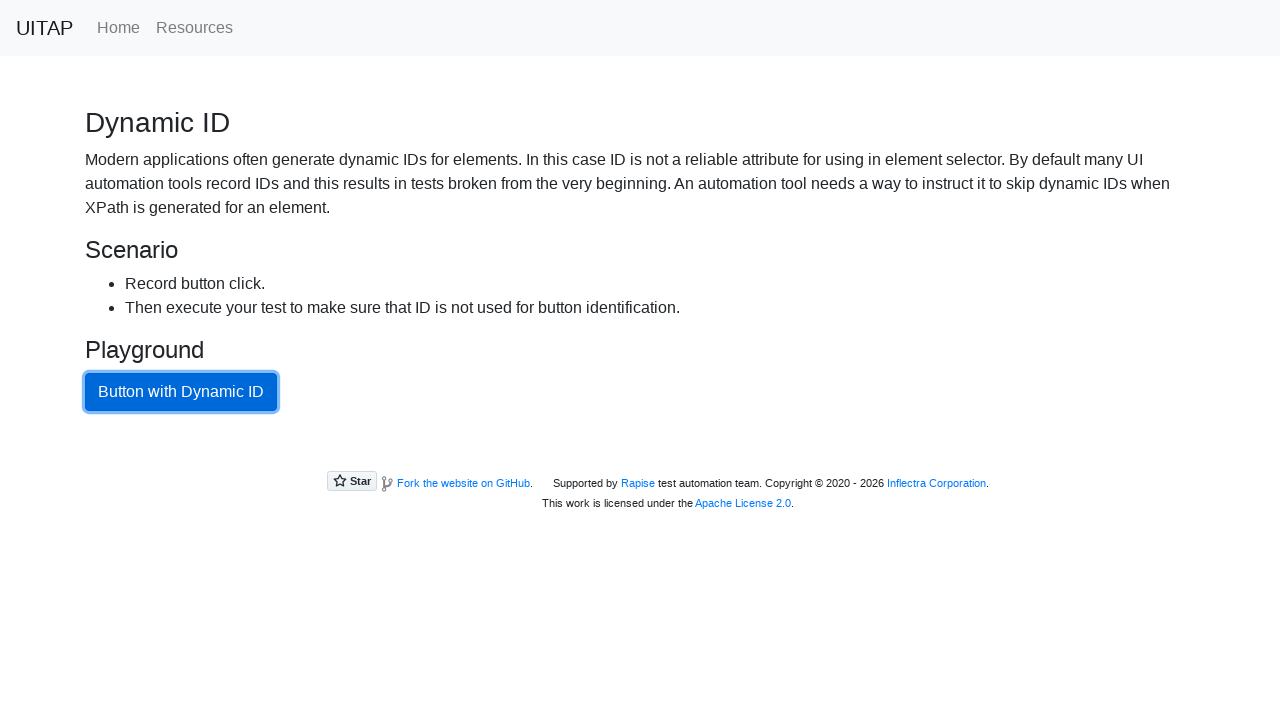

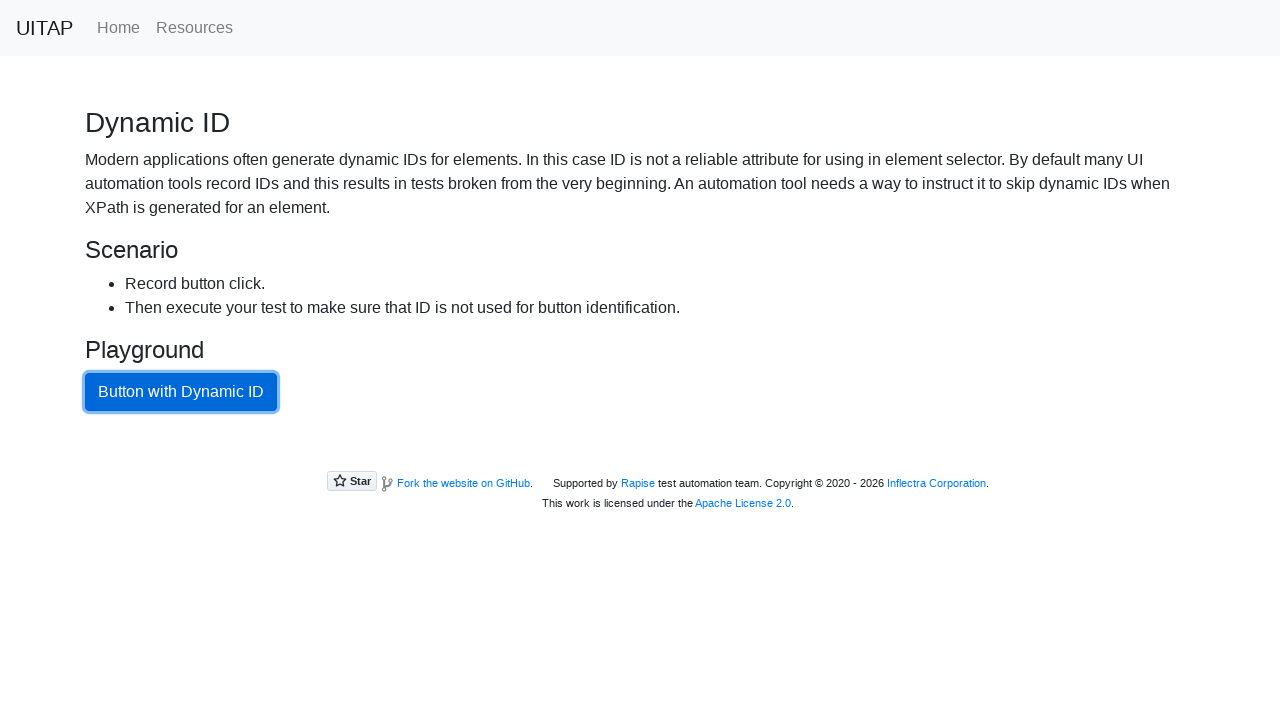